Tests removing a product from the shopping cart by clicking the remove button and verifying the cart becomes empty.

Starting URL: https://cms.demo.katalon.com/cart/

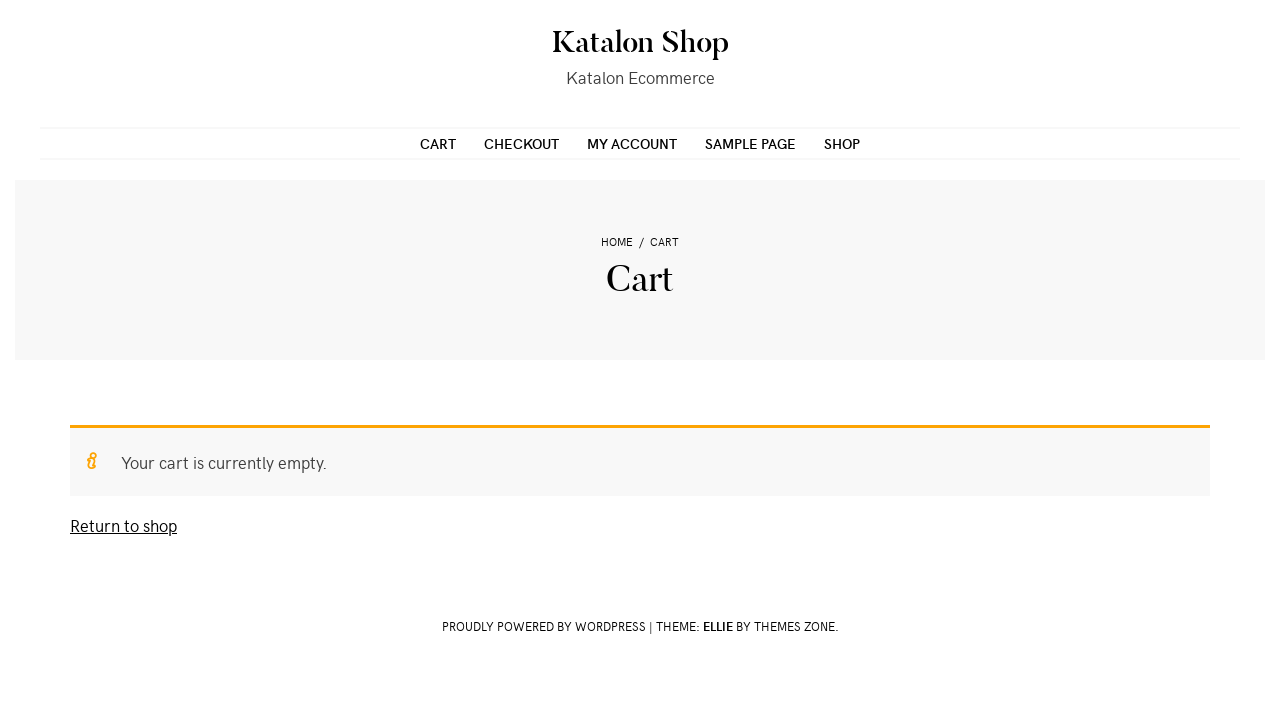

Navigated to Flying Ninja product page
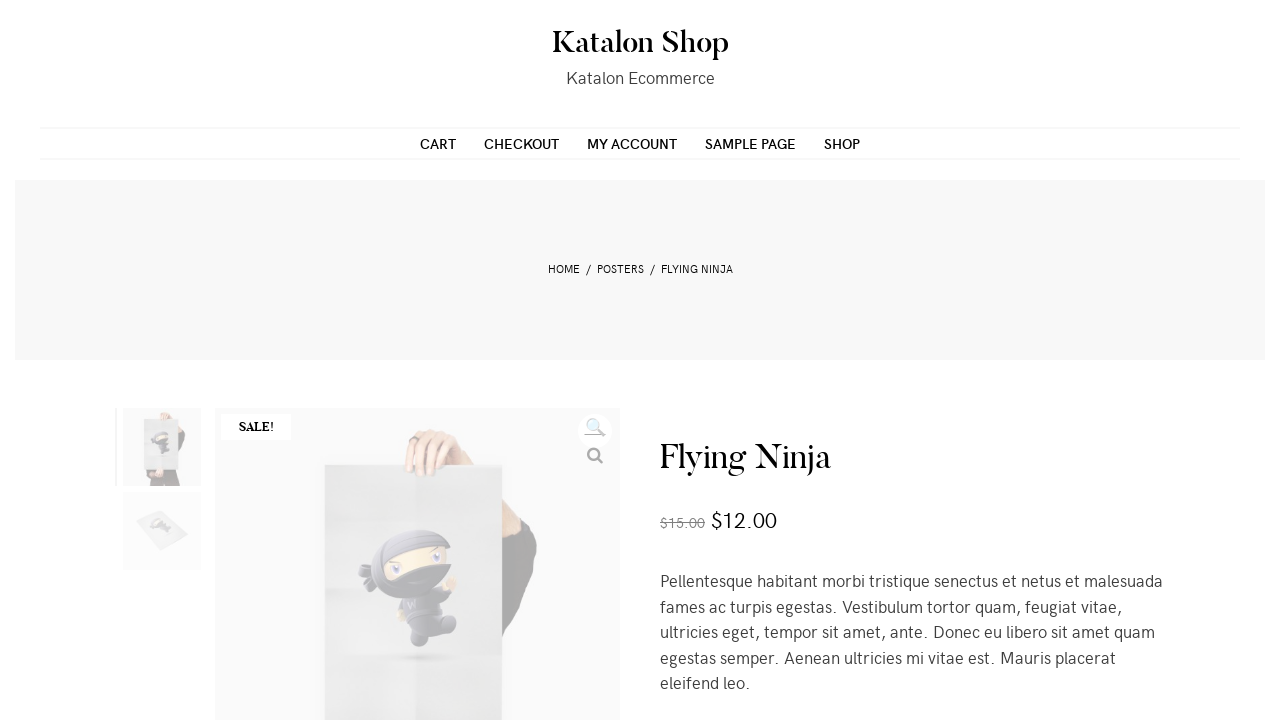

Filled quantity field with 1 on input.qty
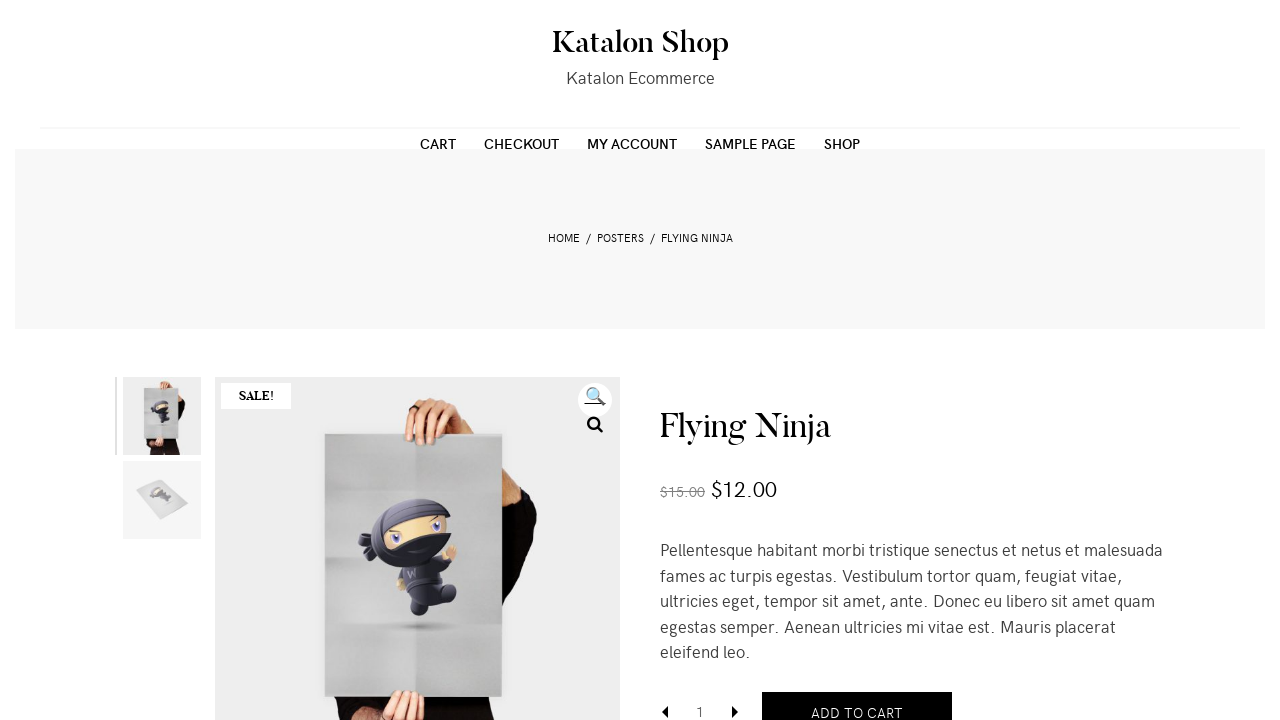

Clicked add to cart button at (857, 699) on button[name='add-to-cart']
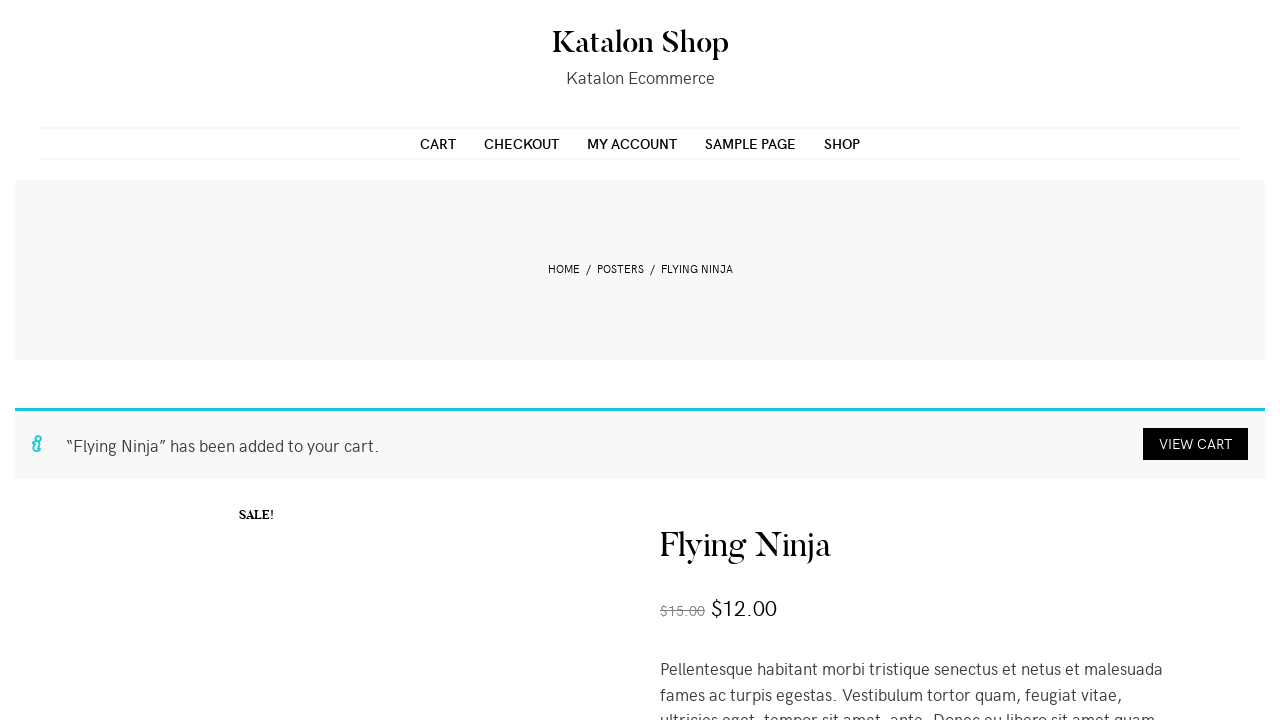

Product added to cart - success message appeared
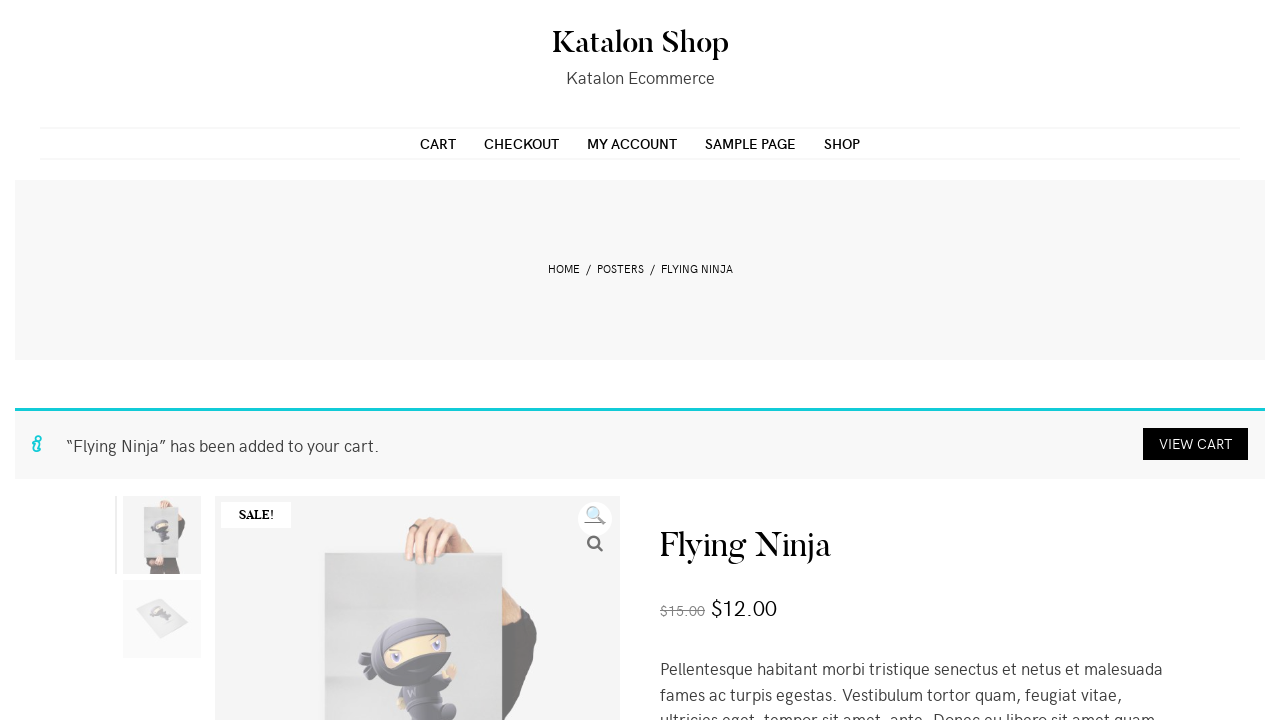

Navigated to shopping cart page
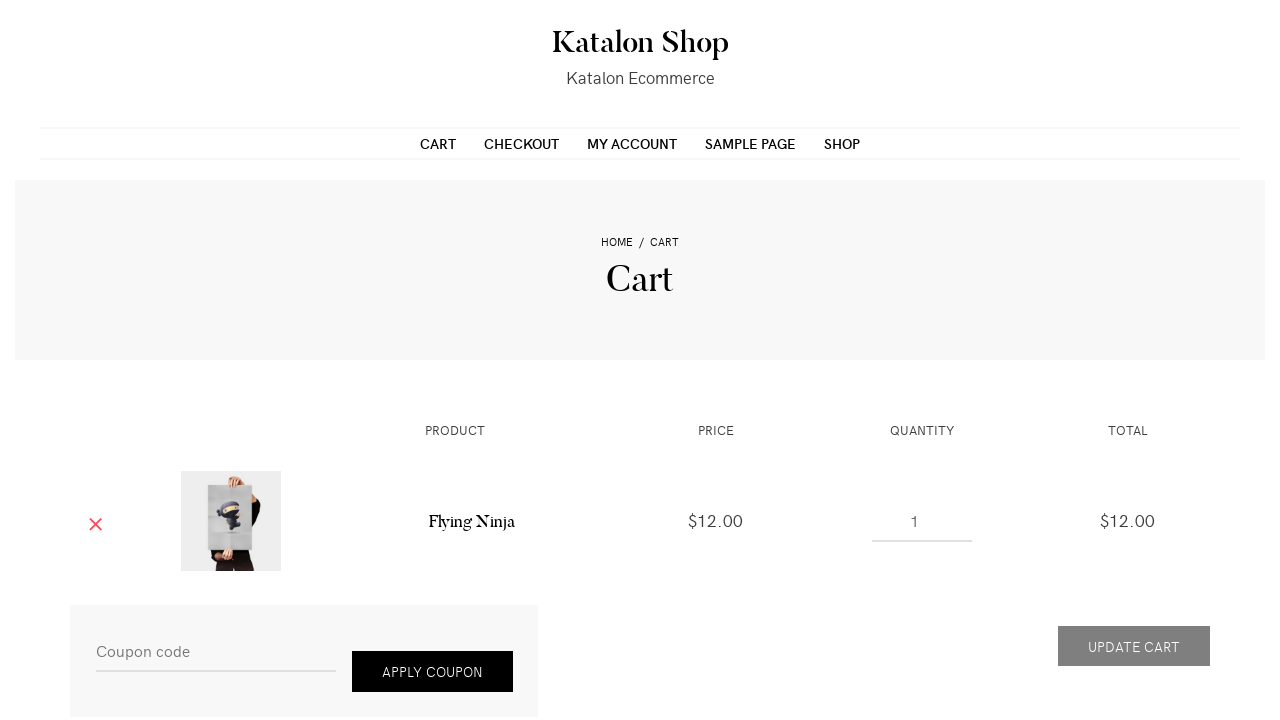

Cart item loaded and visible in table
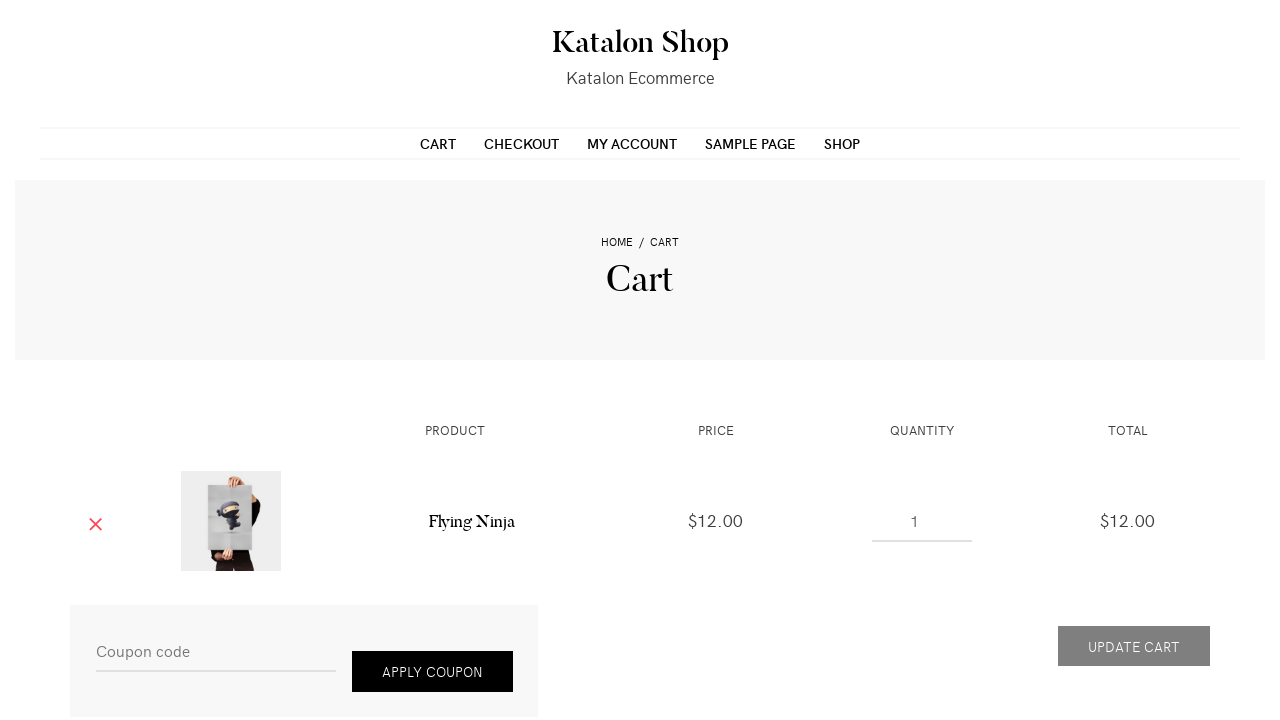

Clicked remove button on cart item at (96, 521) on a.remove
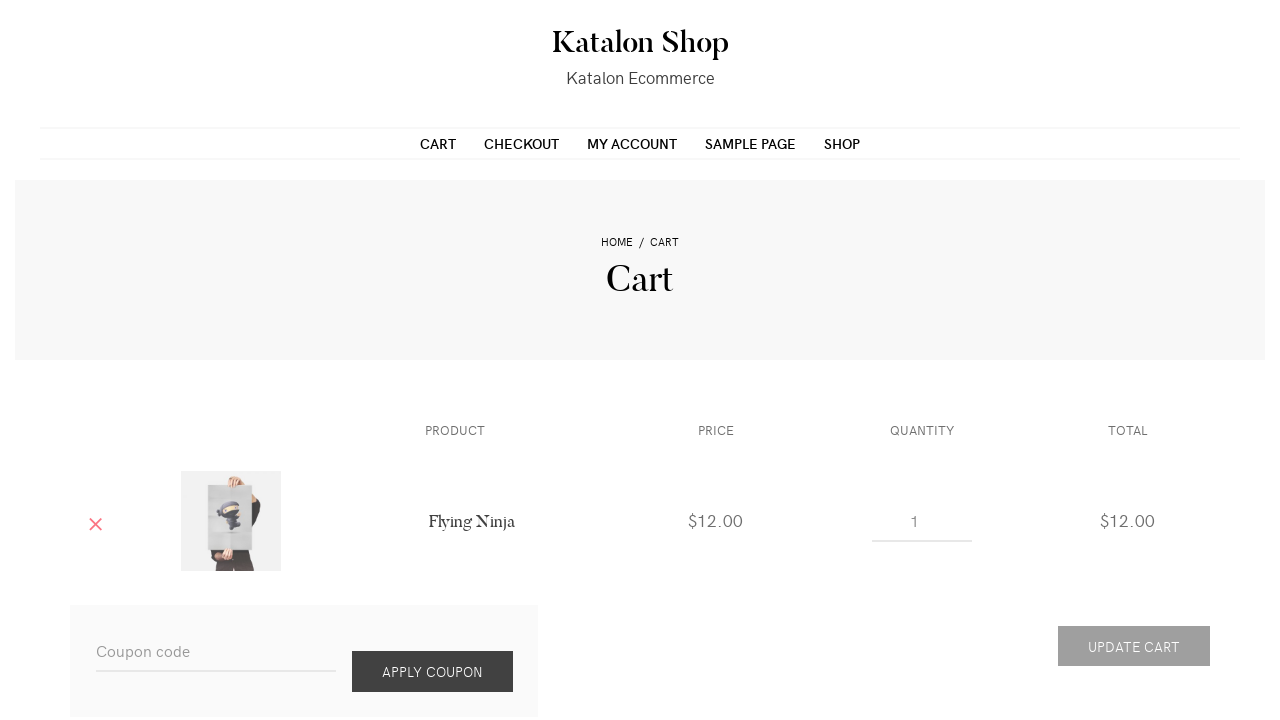

Cart is now empty - empty cart message displayed
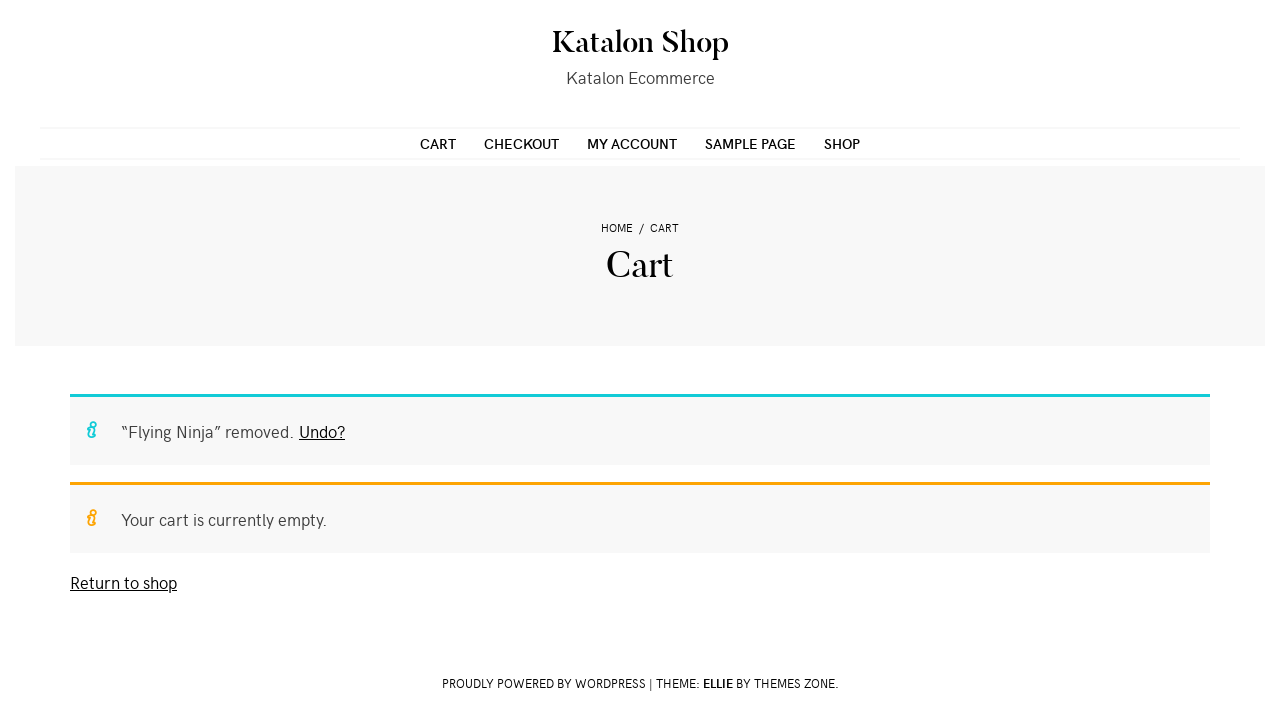

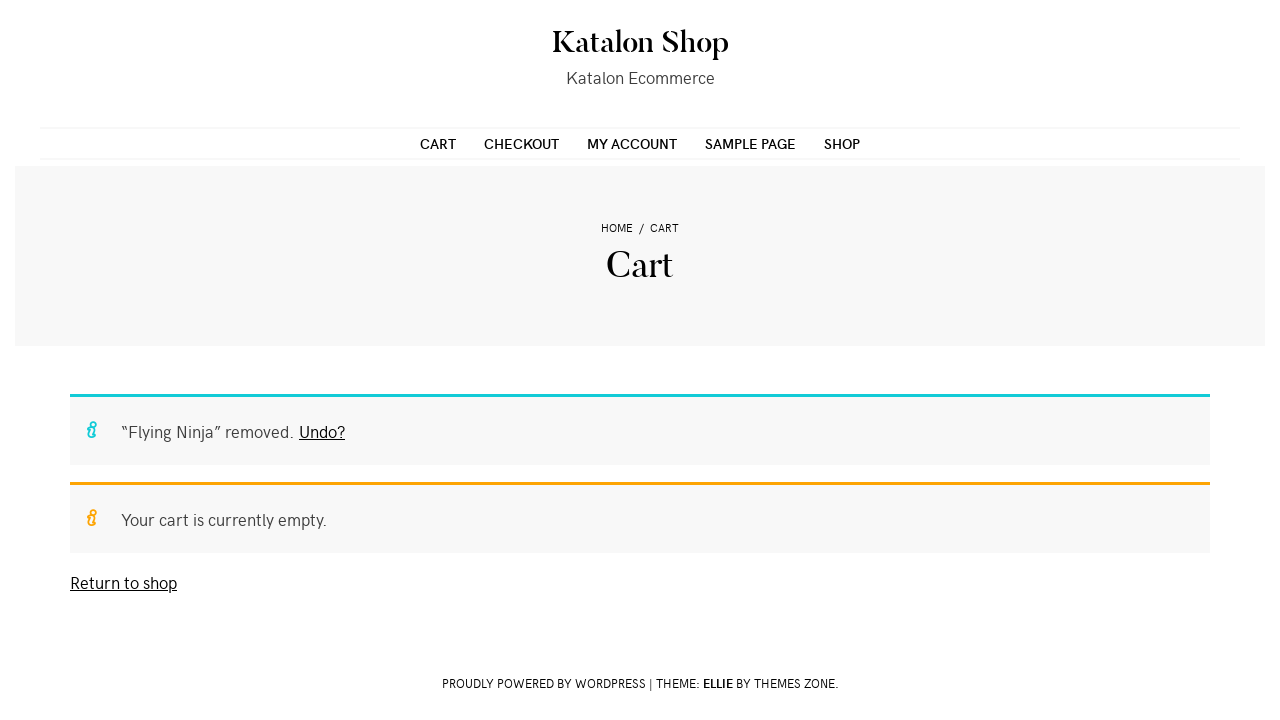